Tests the Contact Us form by navigating to the contact page, filling out name, email, phone, and message fields, submitting the form, and verifying the confirmation message.

Starting URL: https://parabank.parasoft.com/

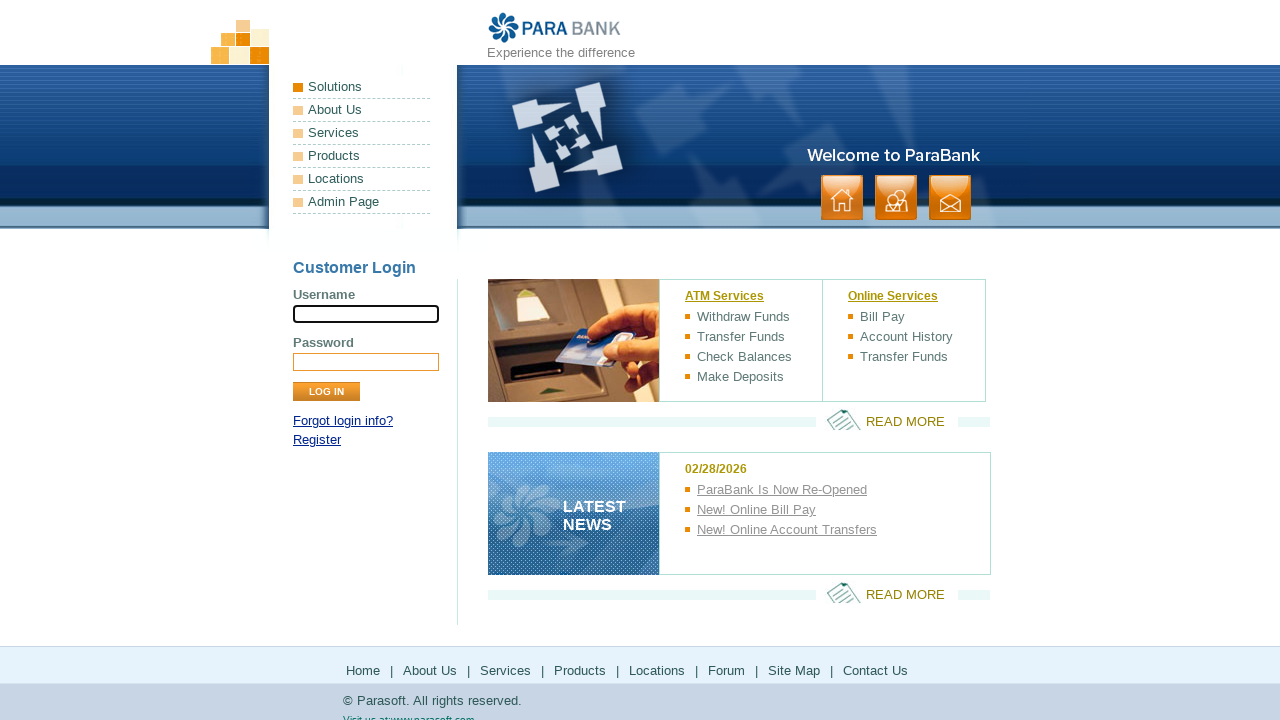

Clicked contact link at (950, 198) on a:has-text('contact')
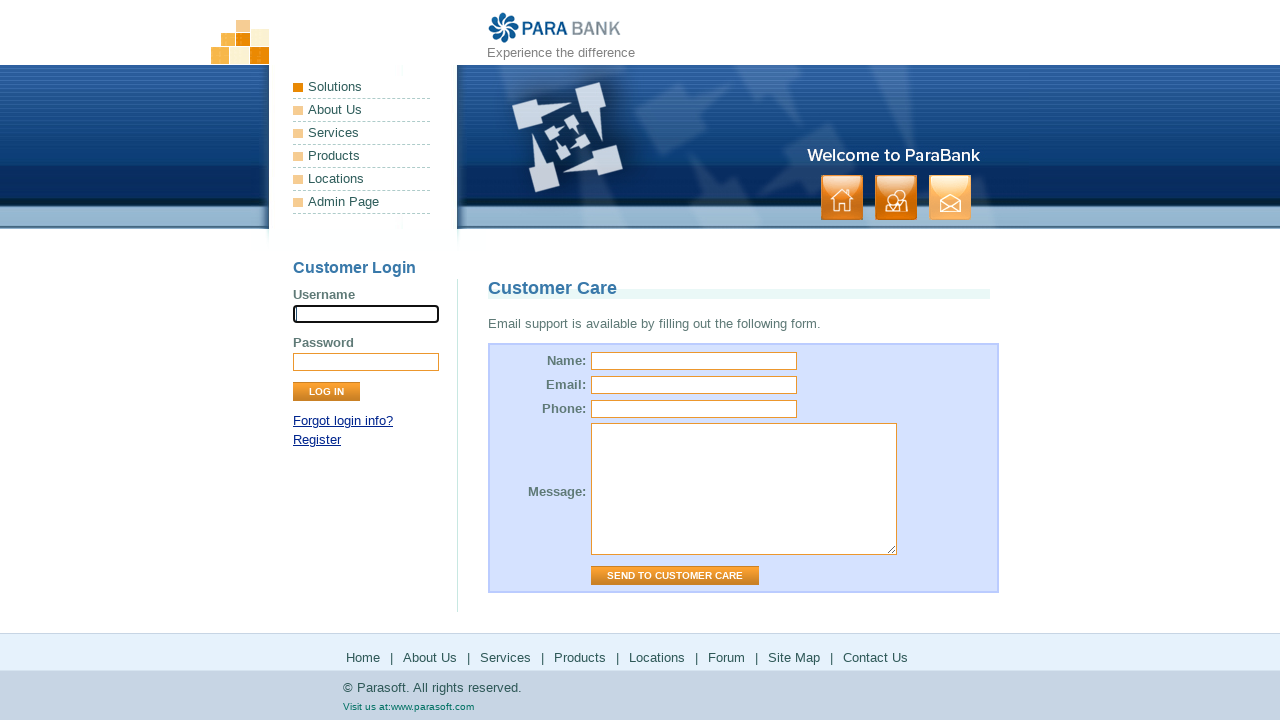

Contact form page loaded
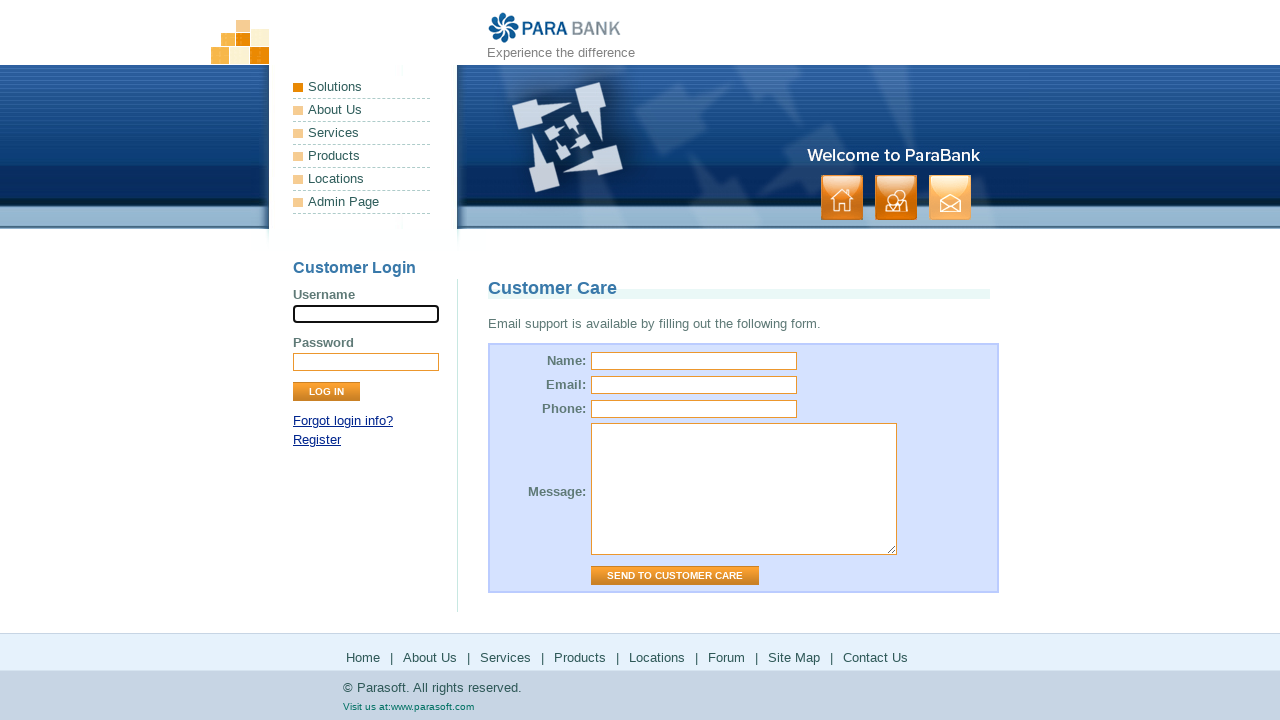

Filled name field with 'TestUser1' on input[name='name']
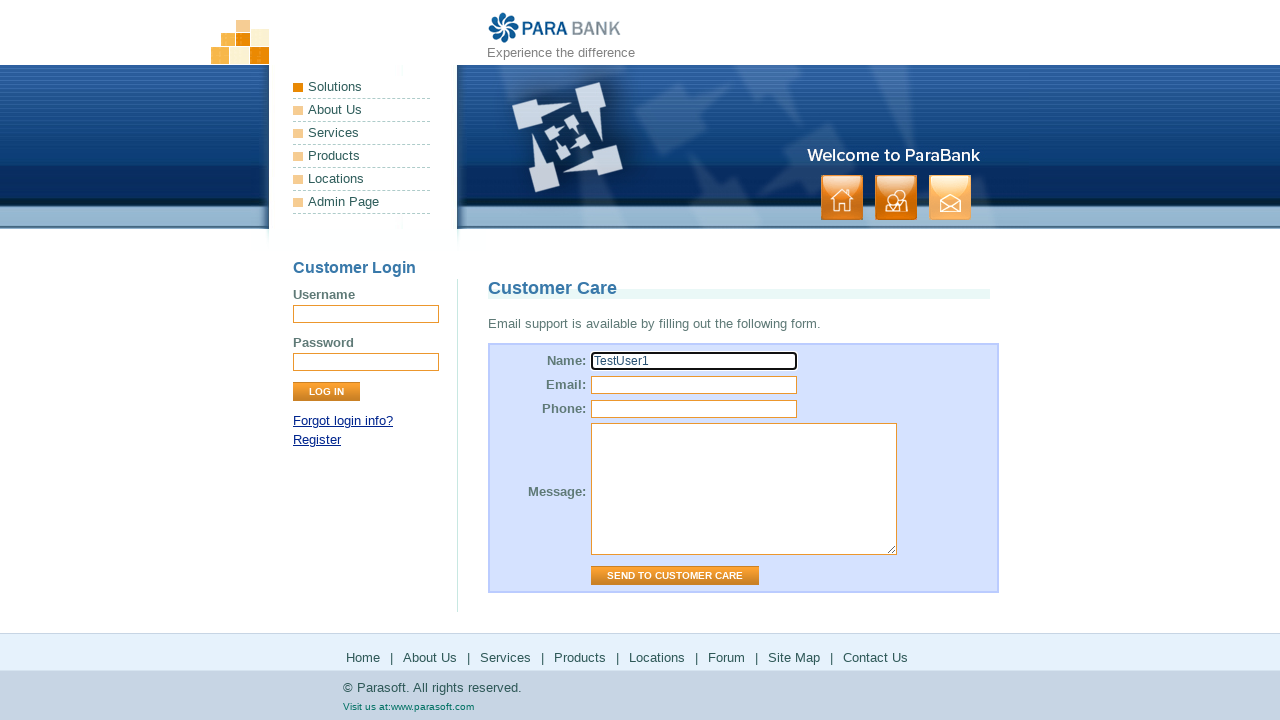

Filled email field with 'example@example.com' on input[name='email']
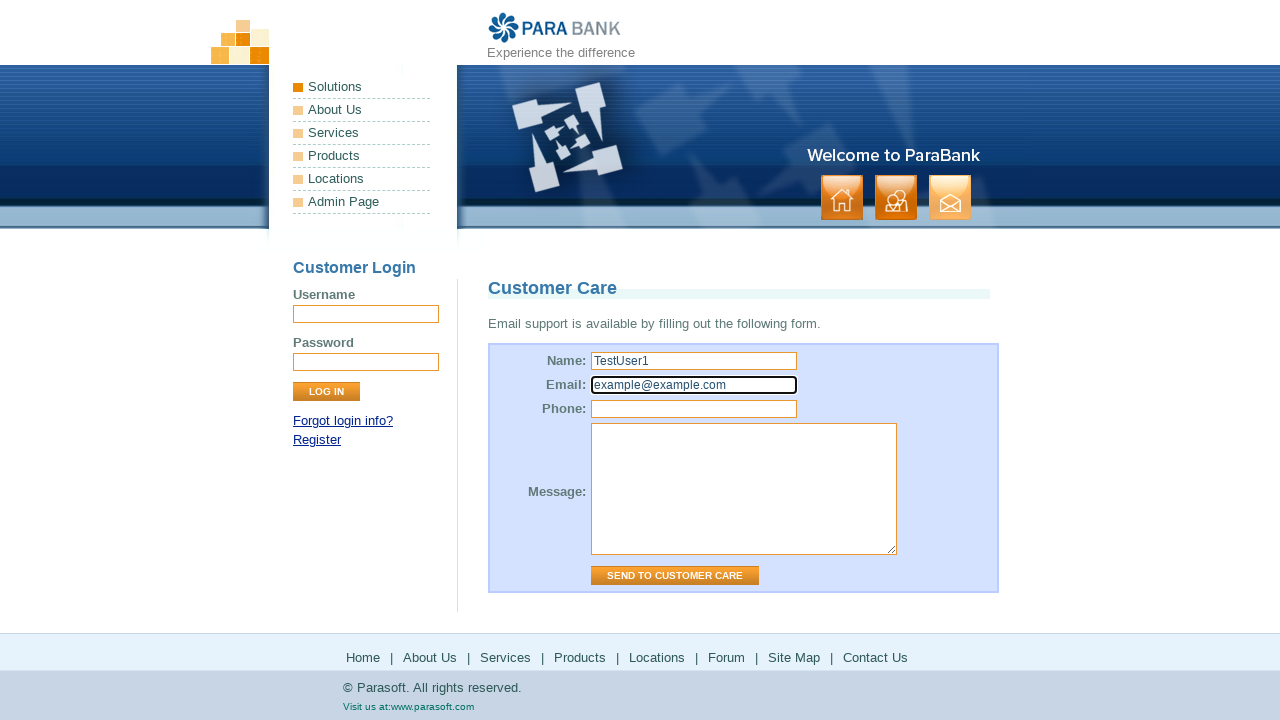

Filled phone field with '111111111' on input[name='phone']
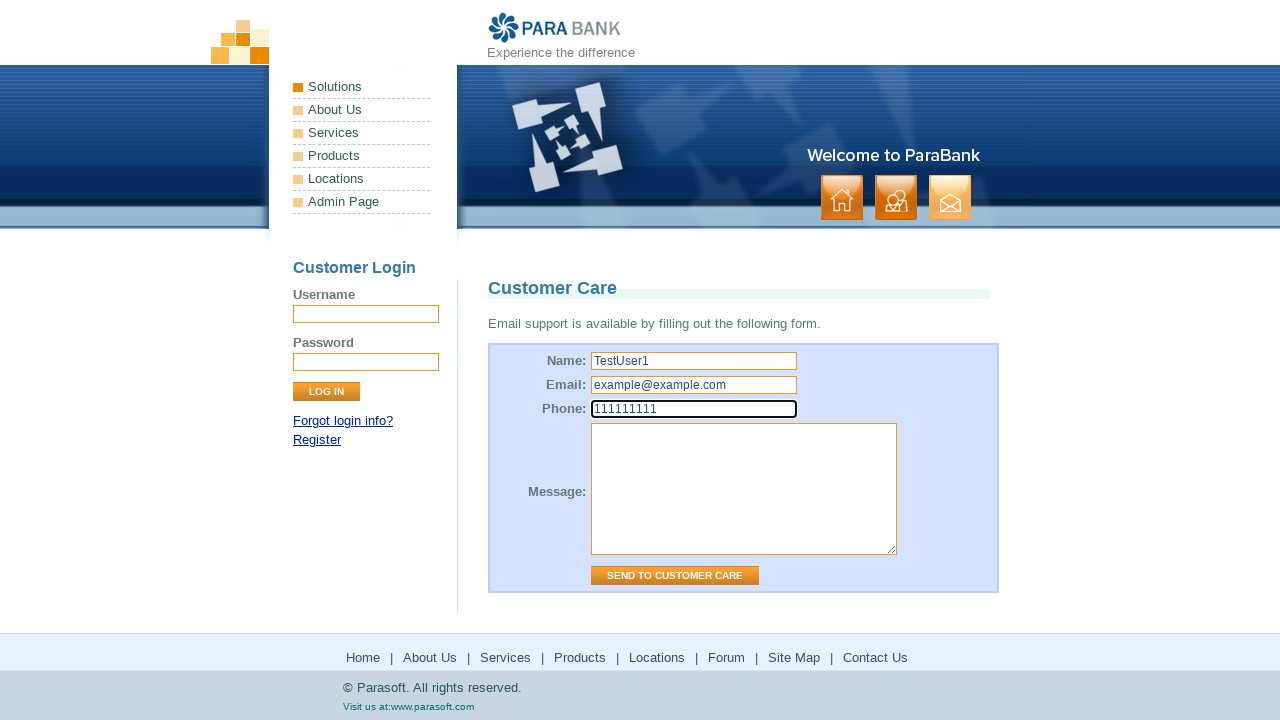

Filled message field with 'Text' on textarea[name='message']
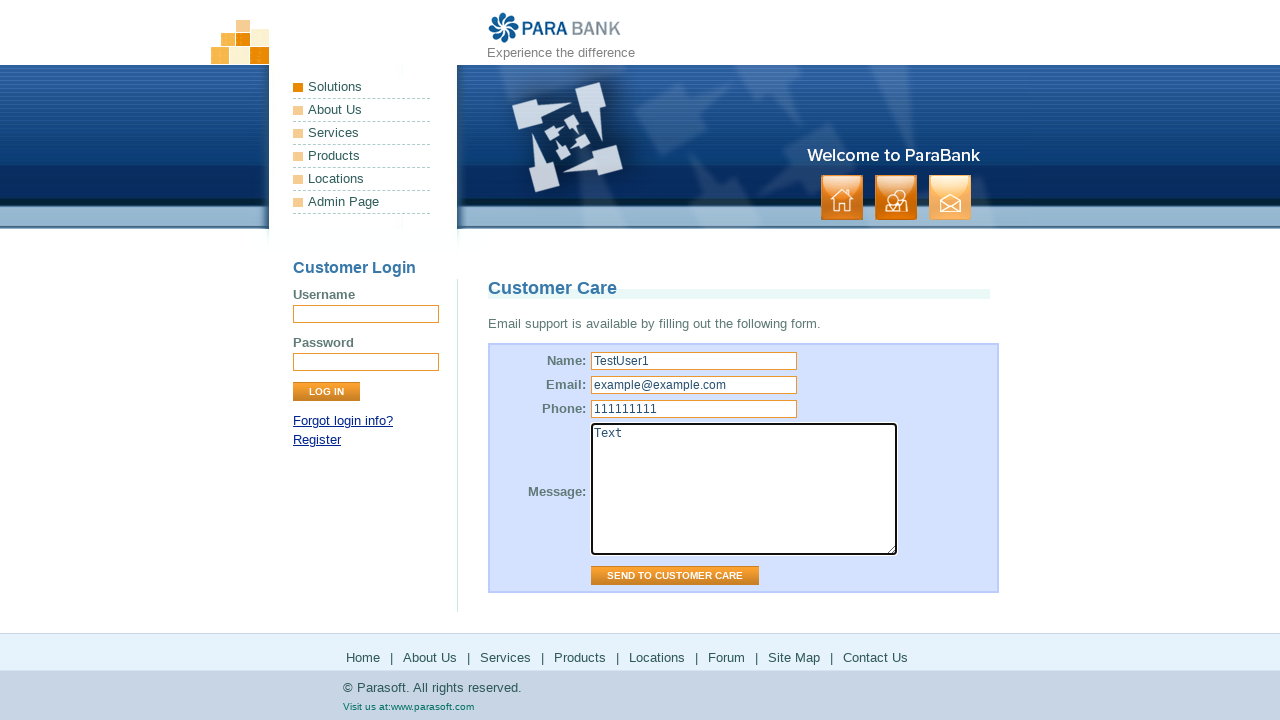

Clicked submit button at (675, 576) on #contactForm input.button
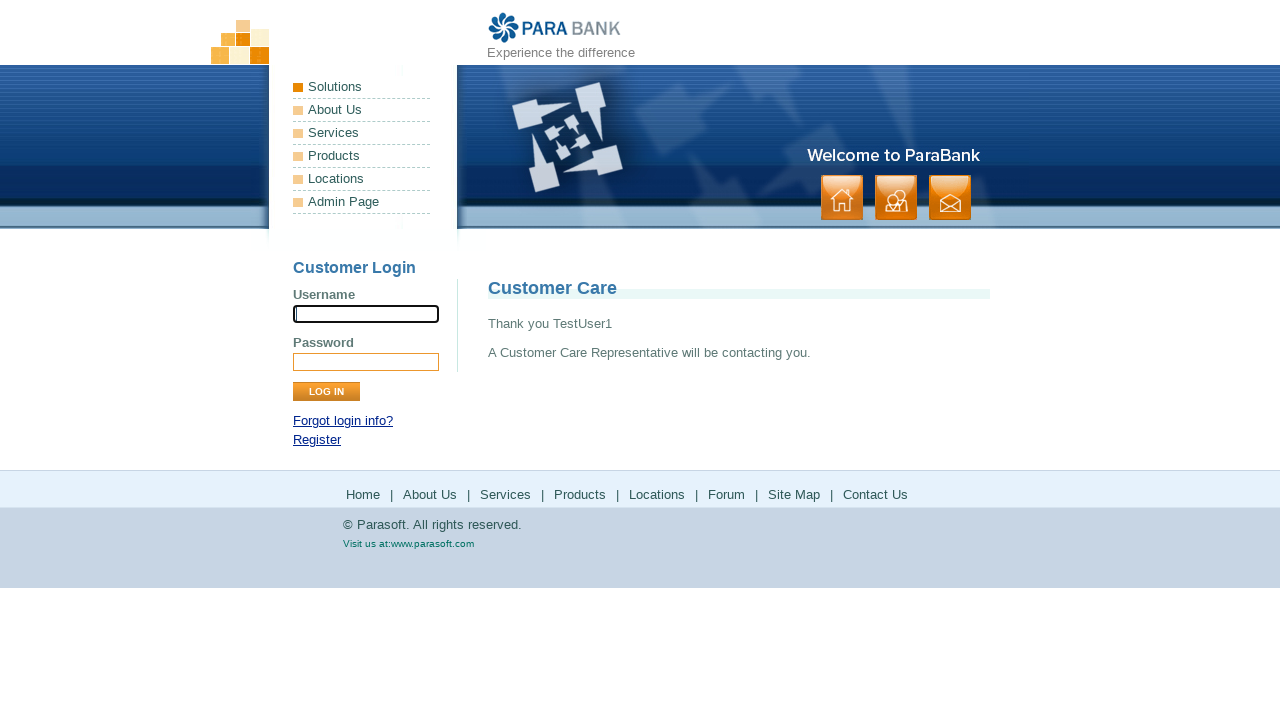

Confirmation message appeared with 'Thank you'
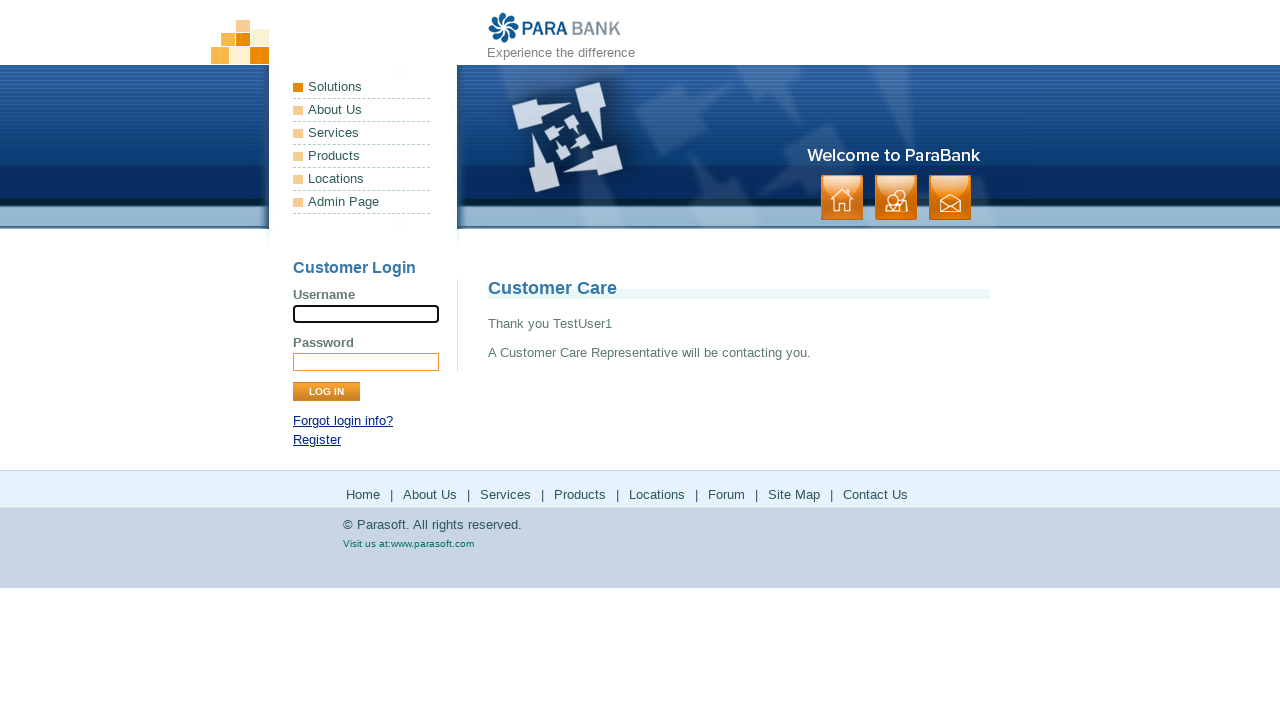

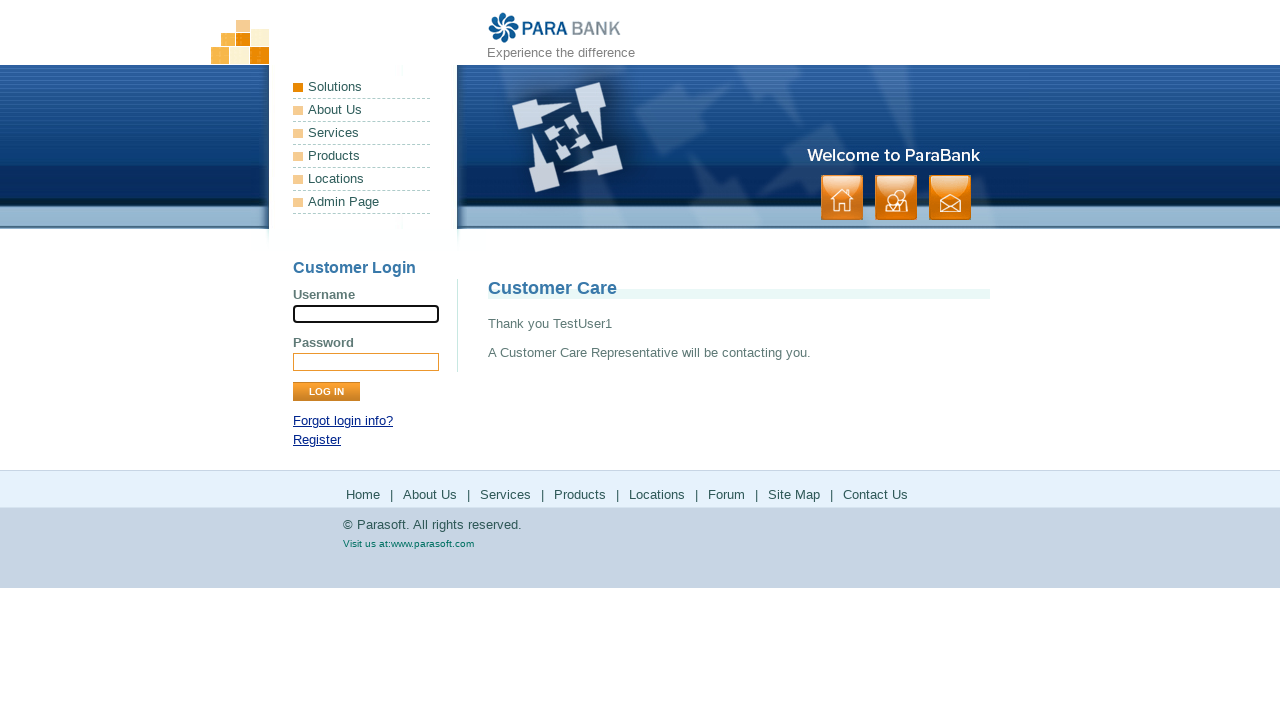